Navigates to the Croatian Institute of Transfusion Medicine website to check blood supply levels by verifying the blood type indicator element is present

Starting URL: https://hztm.hr/zalihe_krvi/

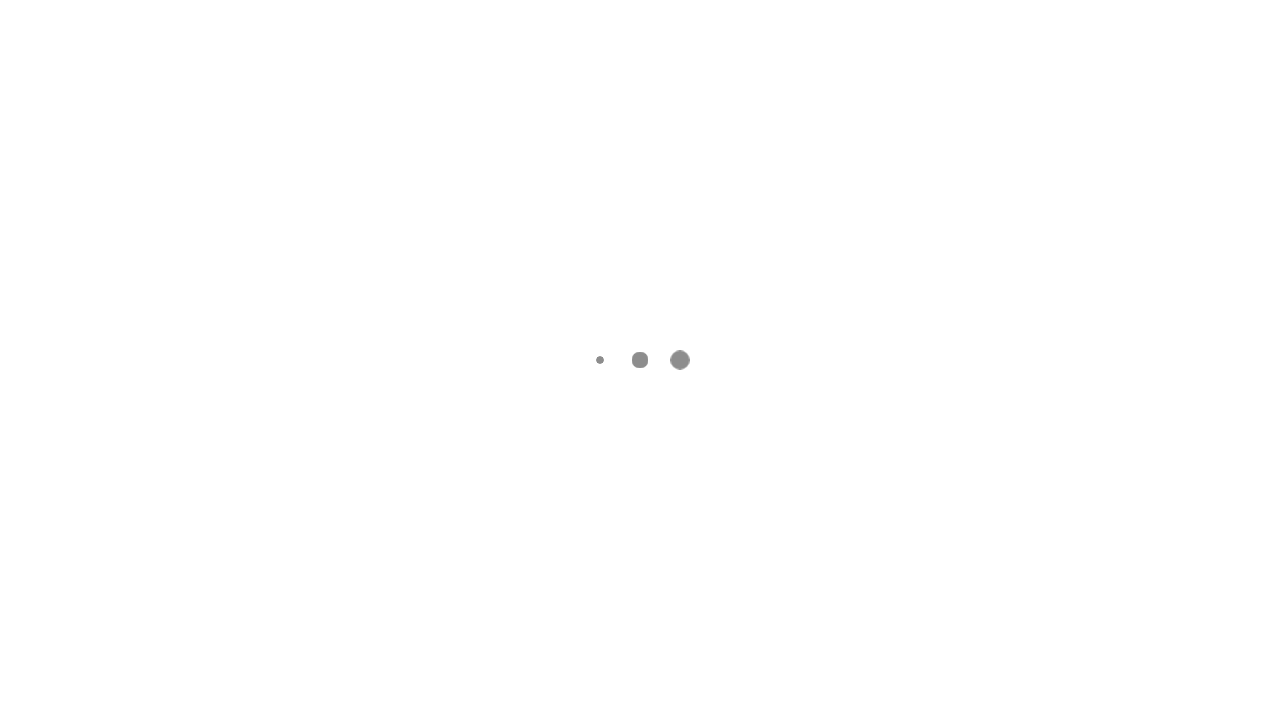

Waited for A+ blood type indicator element to load
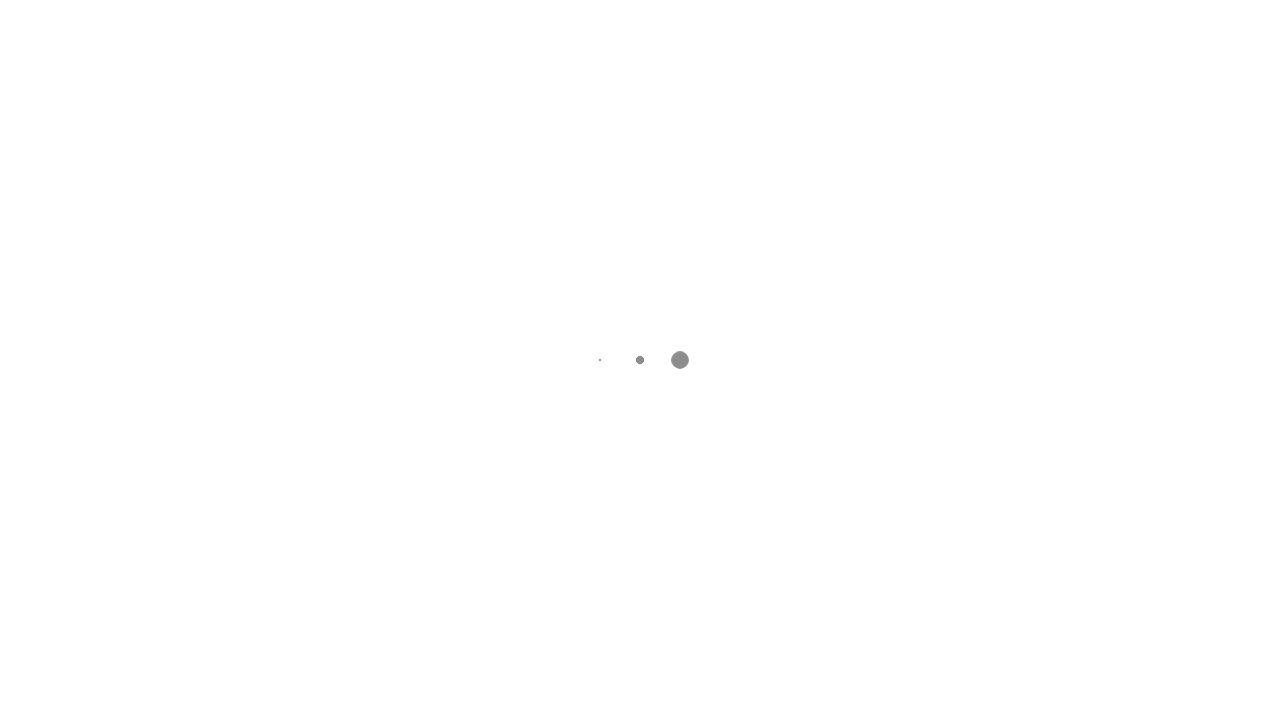

Located A+ blood type indicator element
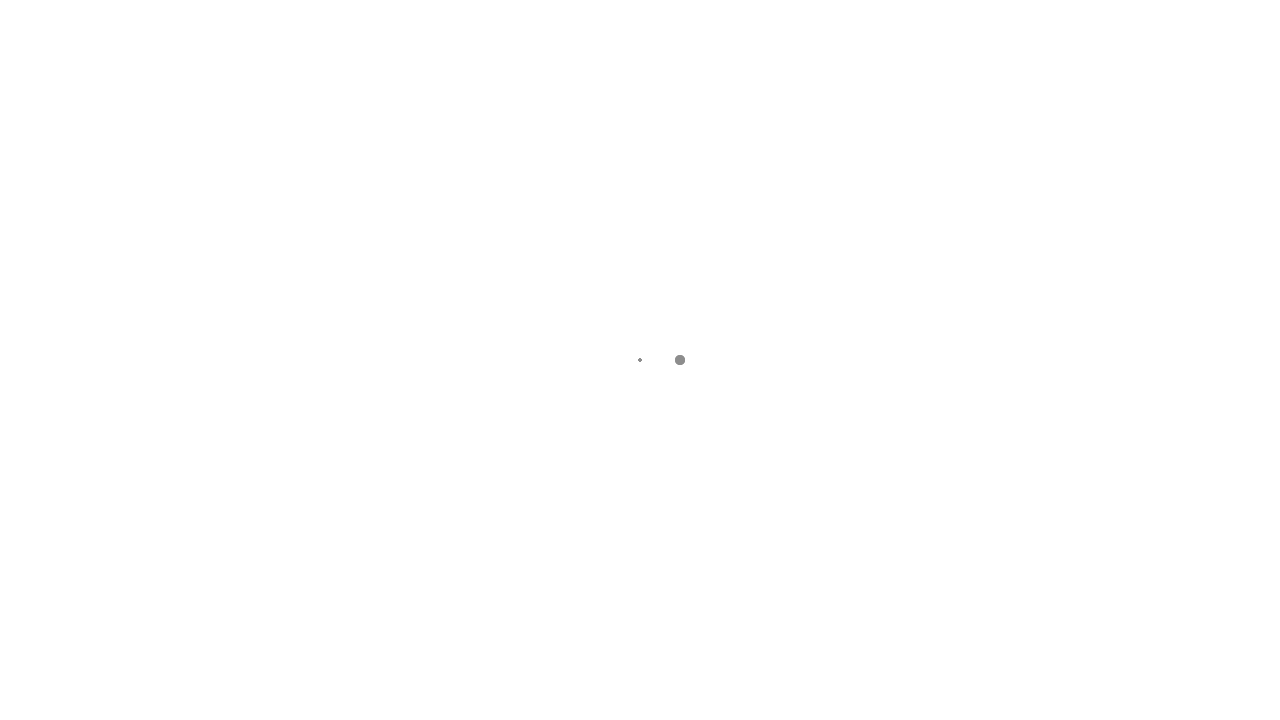

Verified A+ blood type indicator element is visible
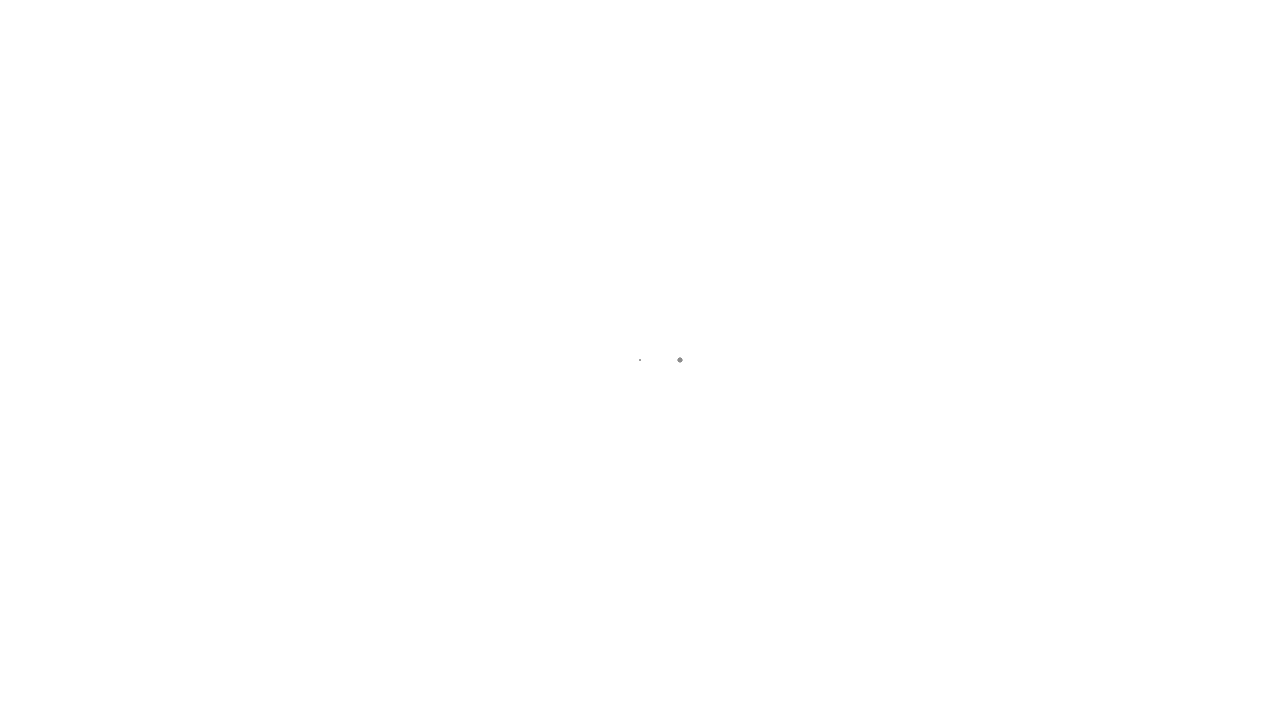

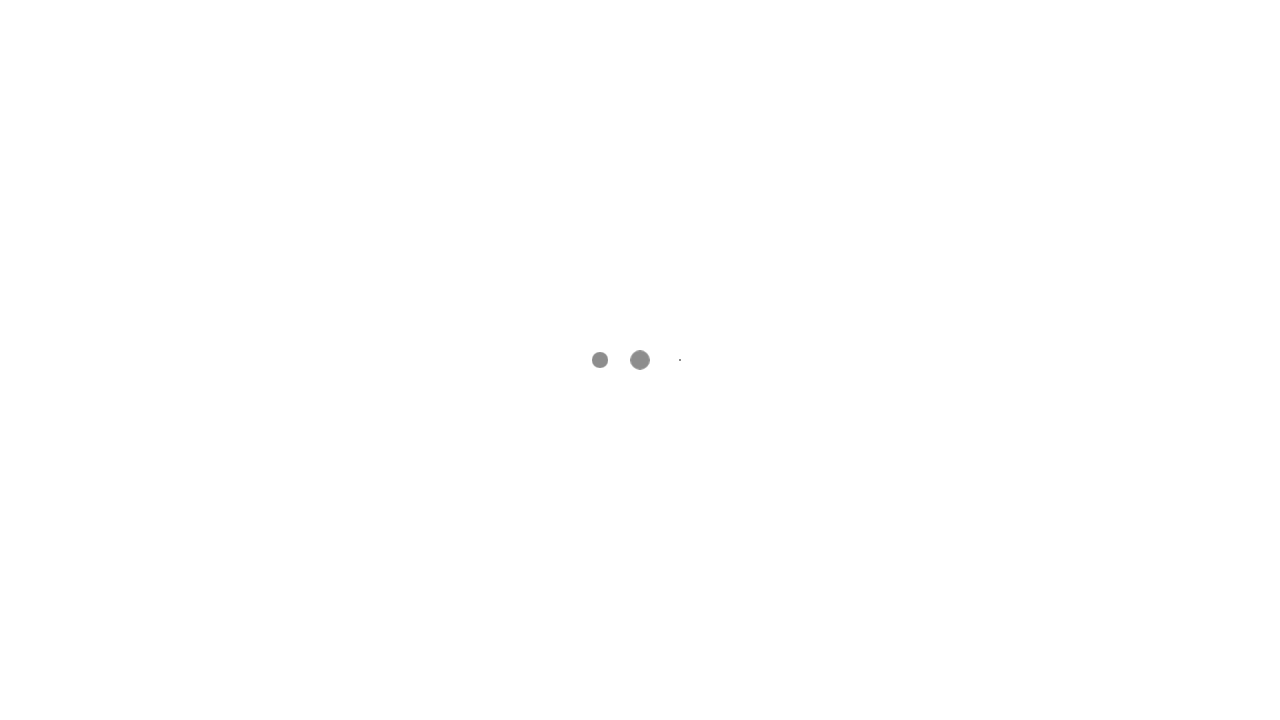